Navigates to SpiceJet website, maximizes the browser window, and verifies the page title and URL are accessible.

Starting URL: https://www.spicejet.com/default.aspx

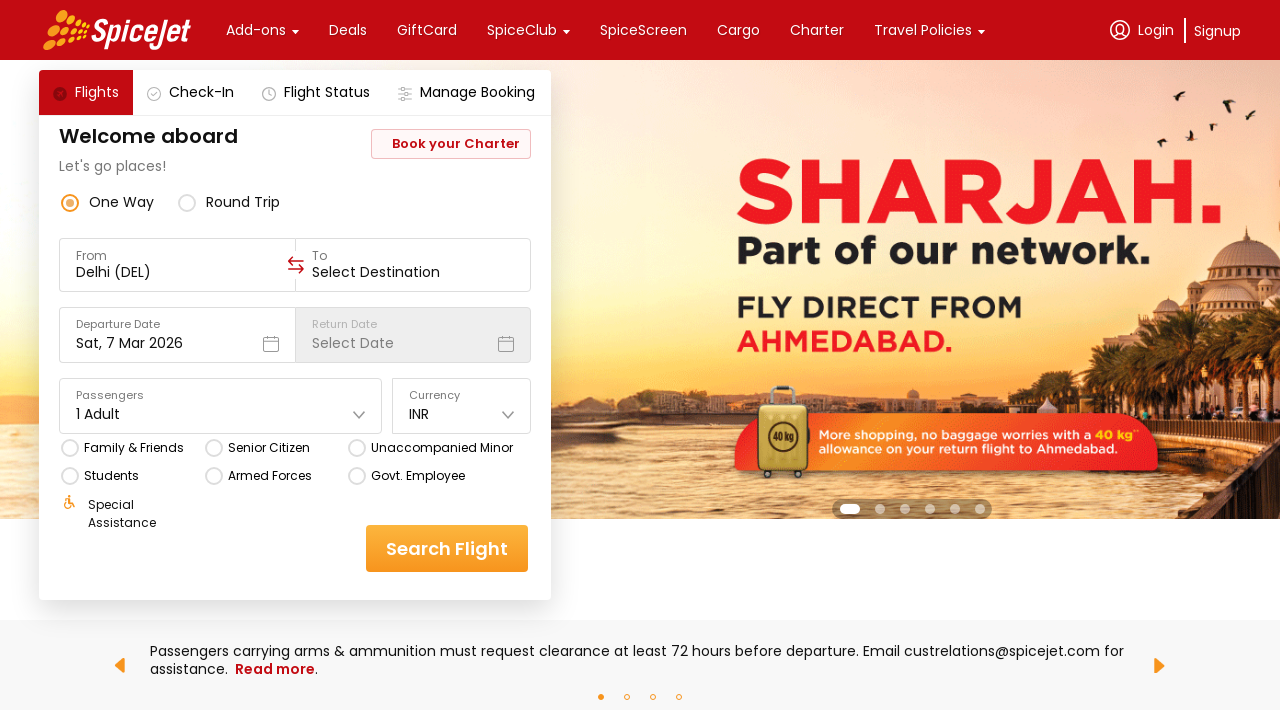

Set viewport size to 1920x1080
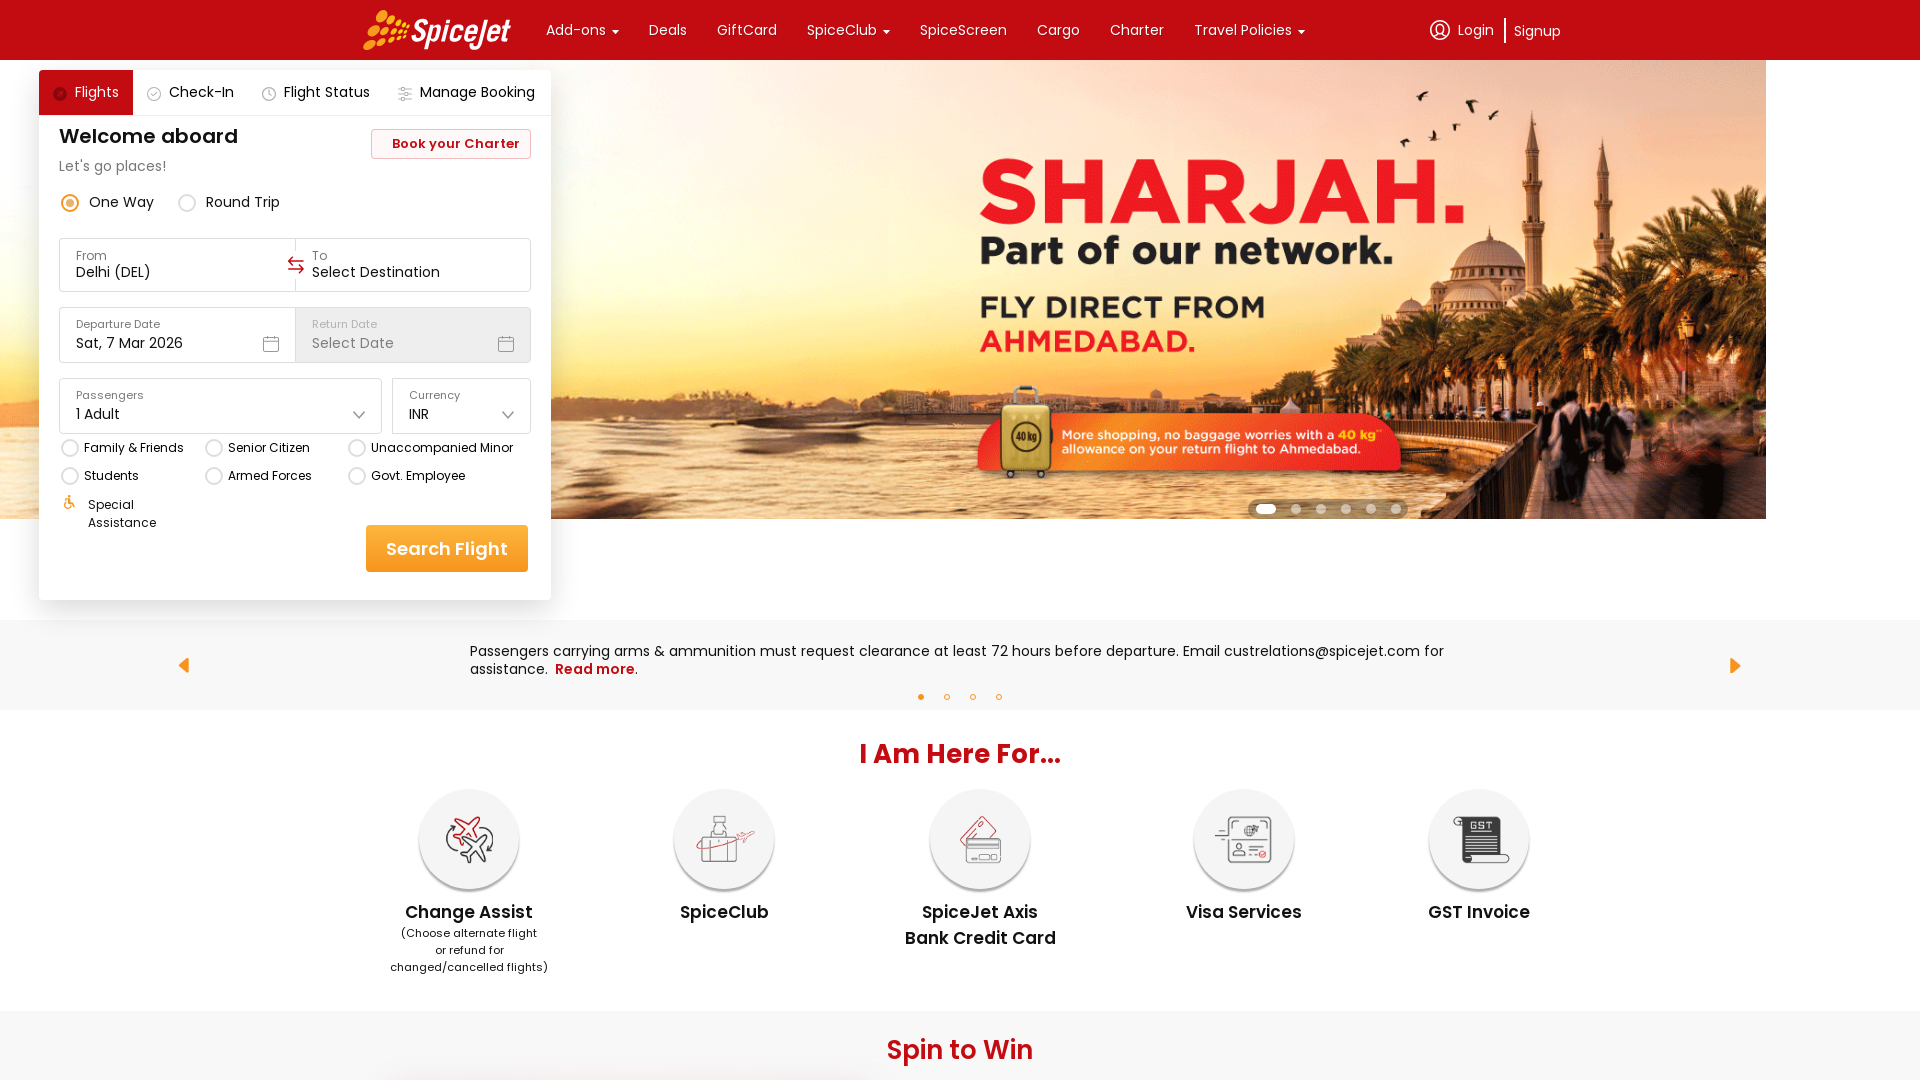

Retrieved page title: SpiceJet - Flight Booking for Domestic and International, Cheap Air Tickets
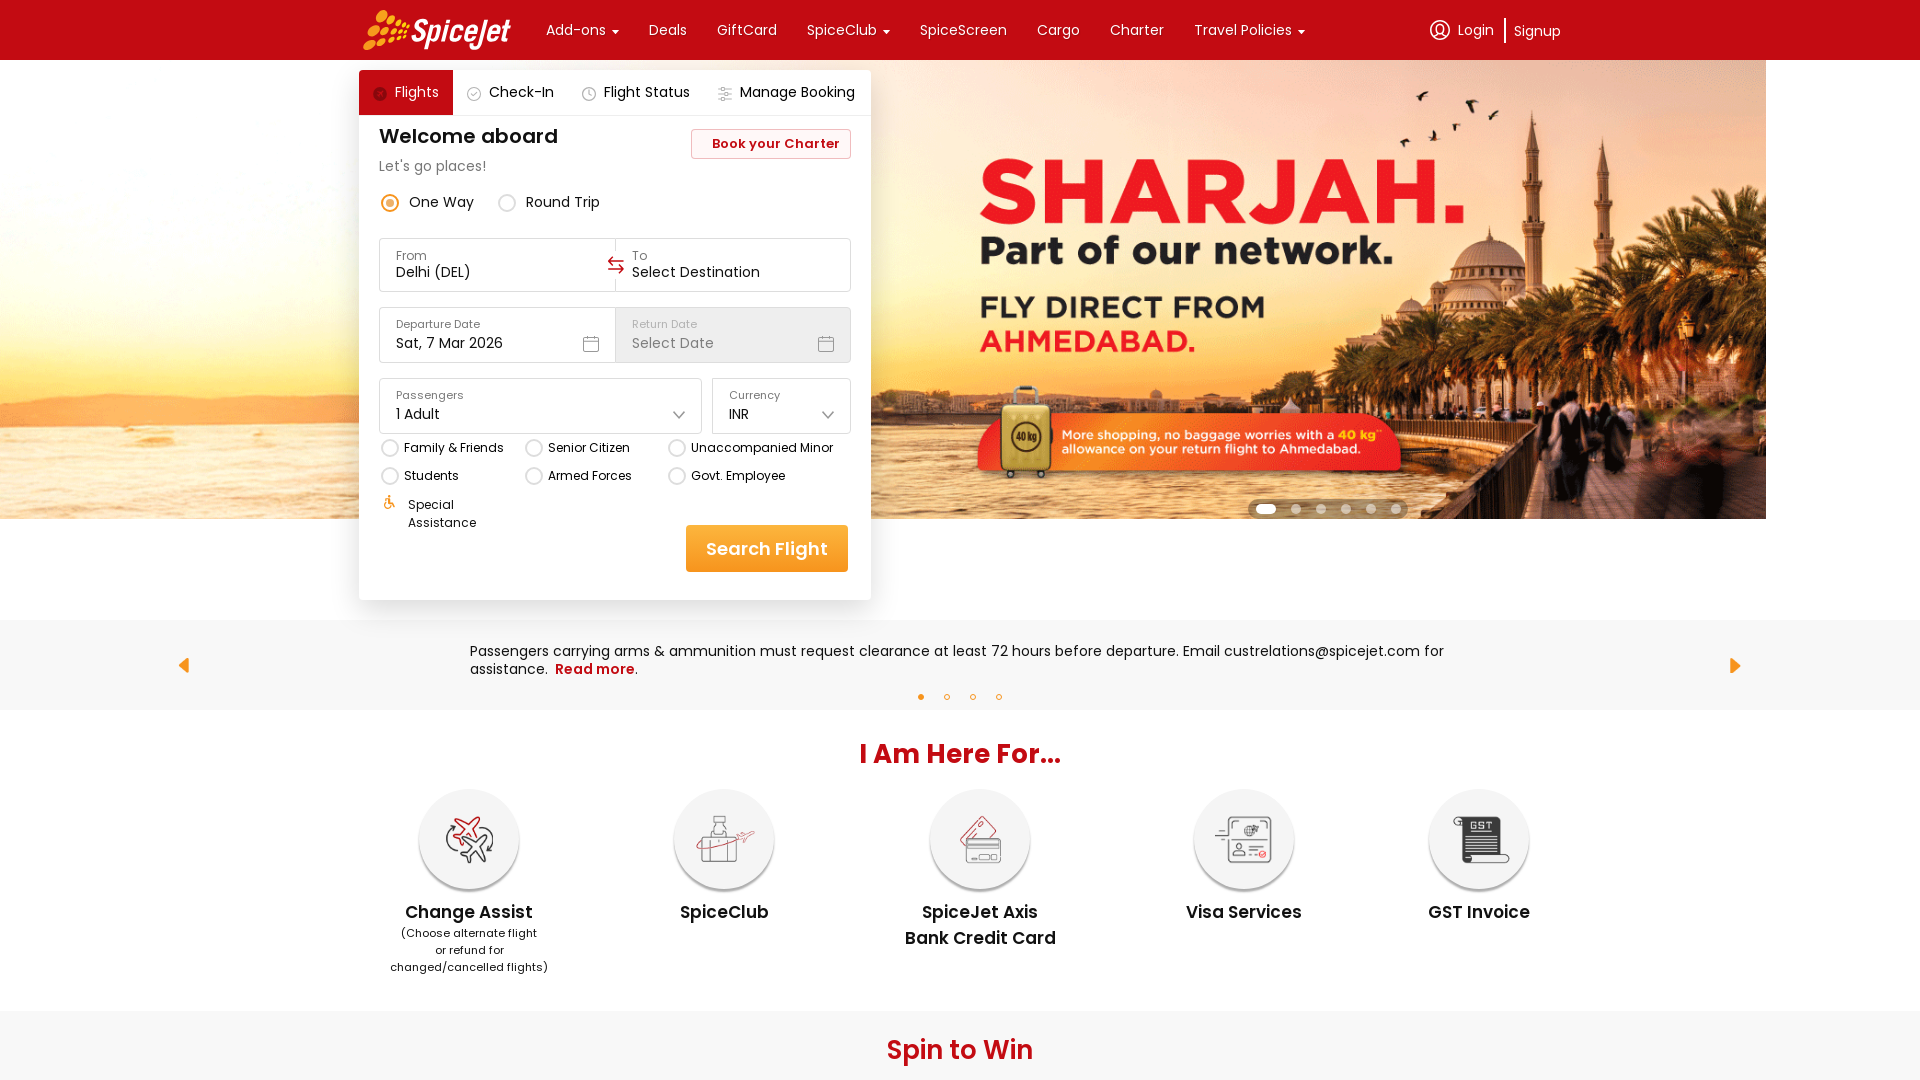

Retrieved current URL: https://www.spicejet.com/
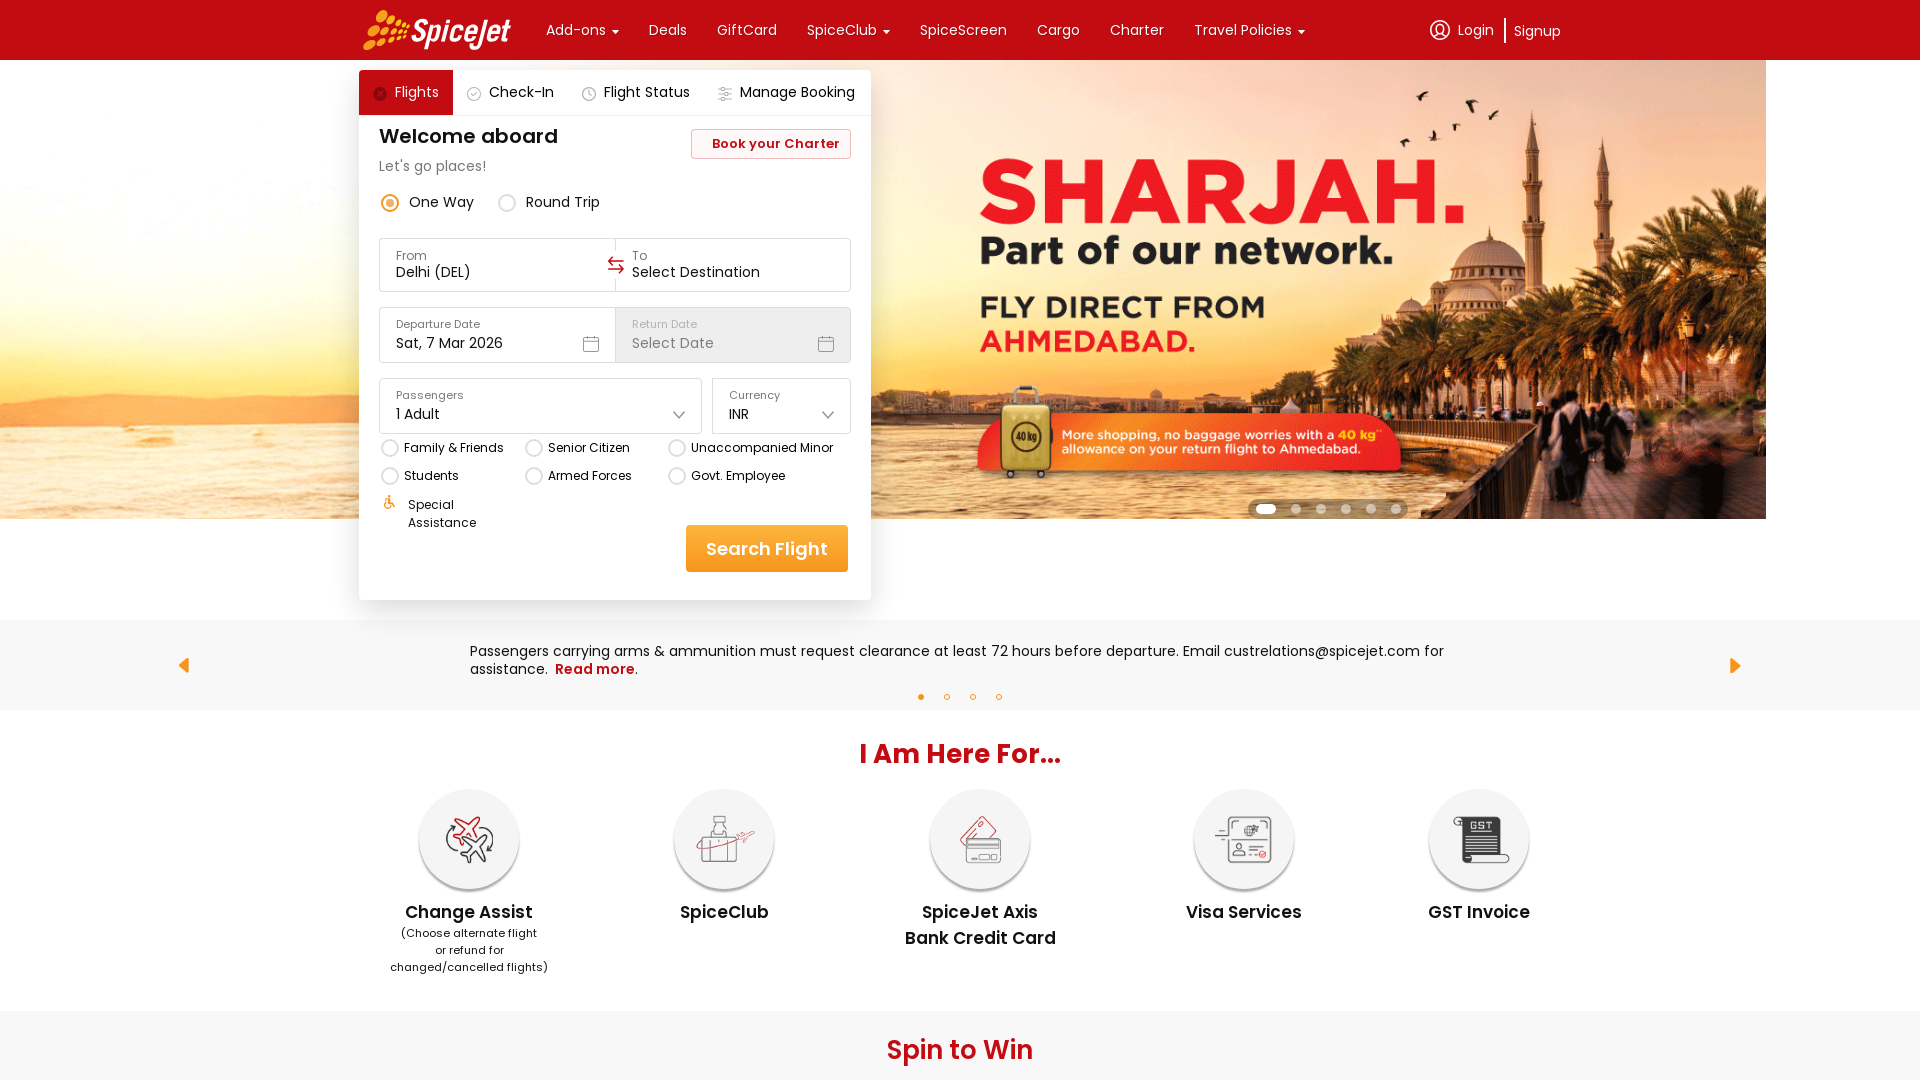

Page fully loaded (domcontentloaded event)
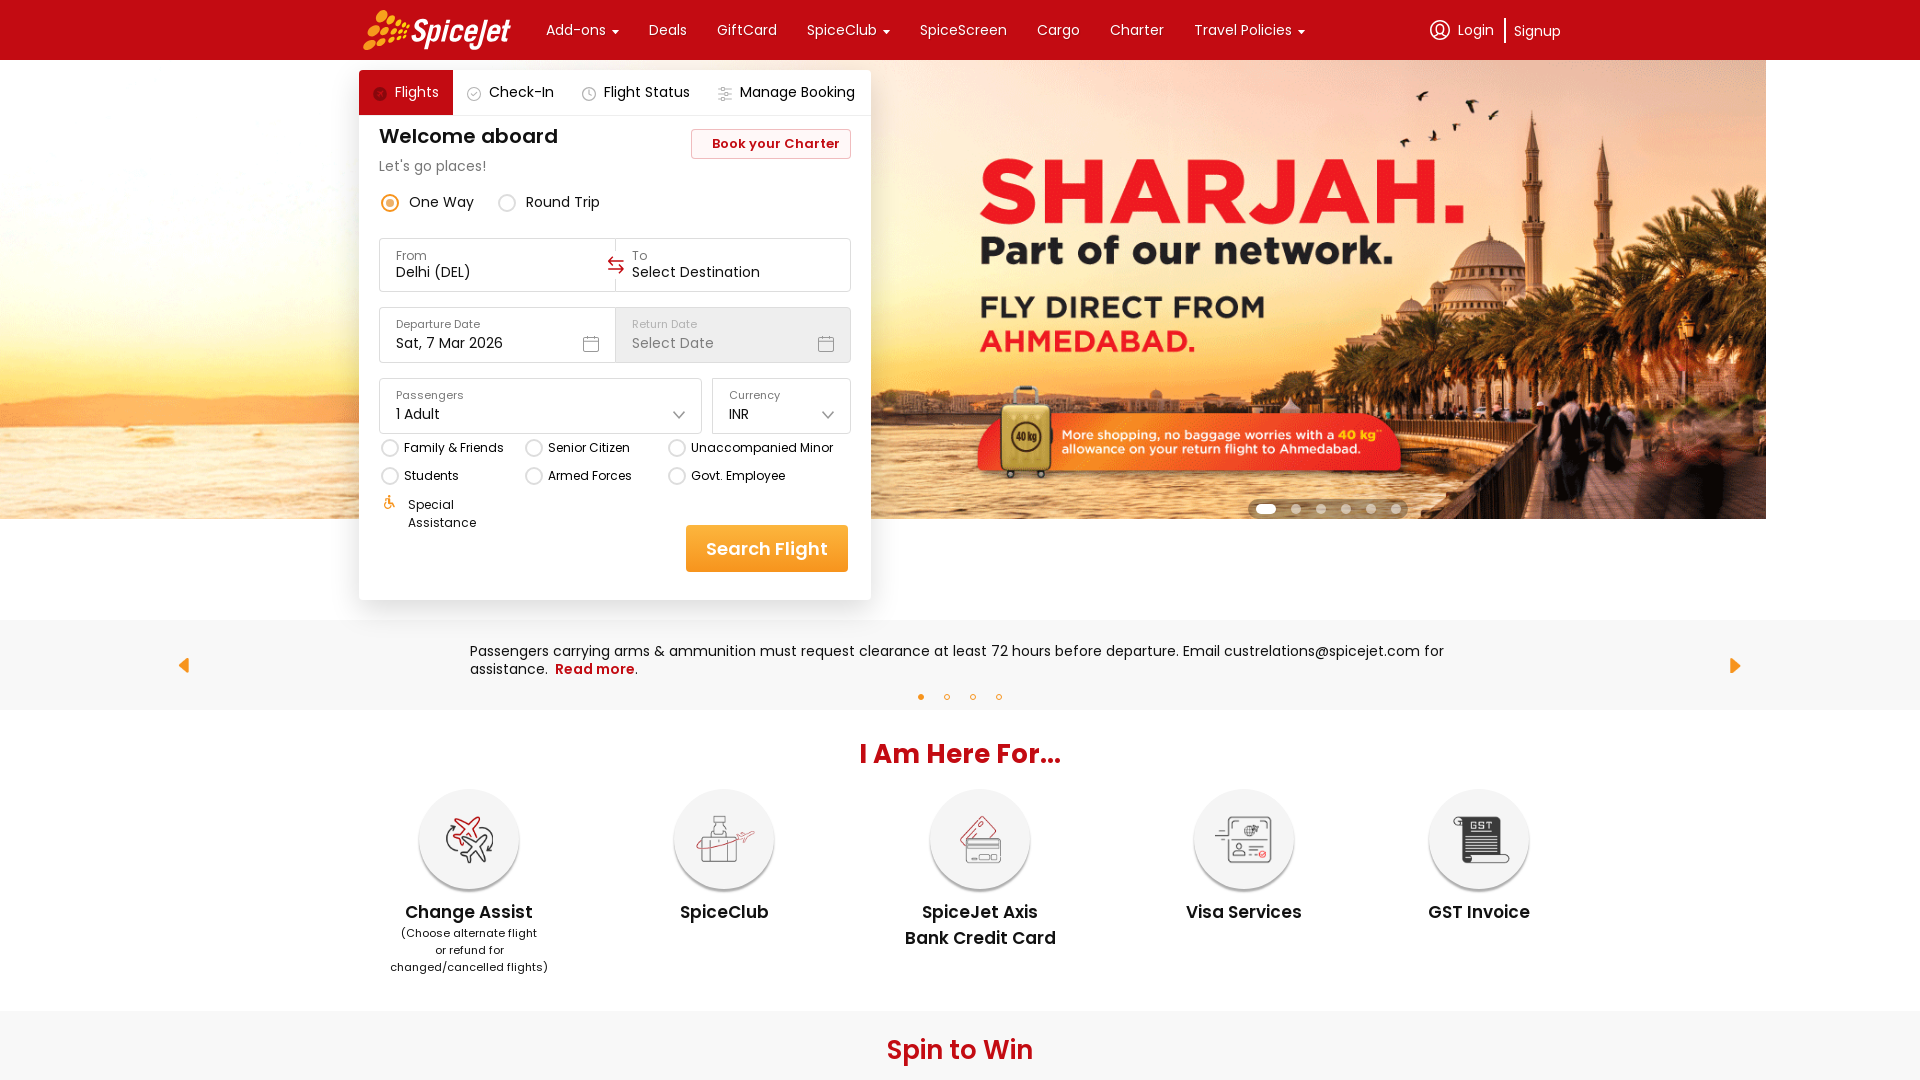

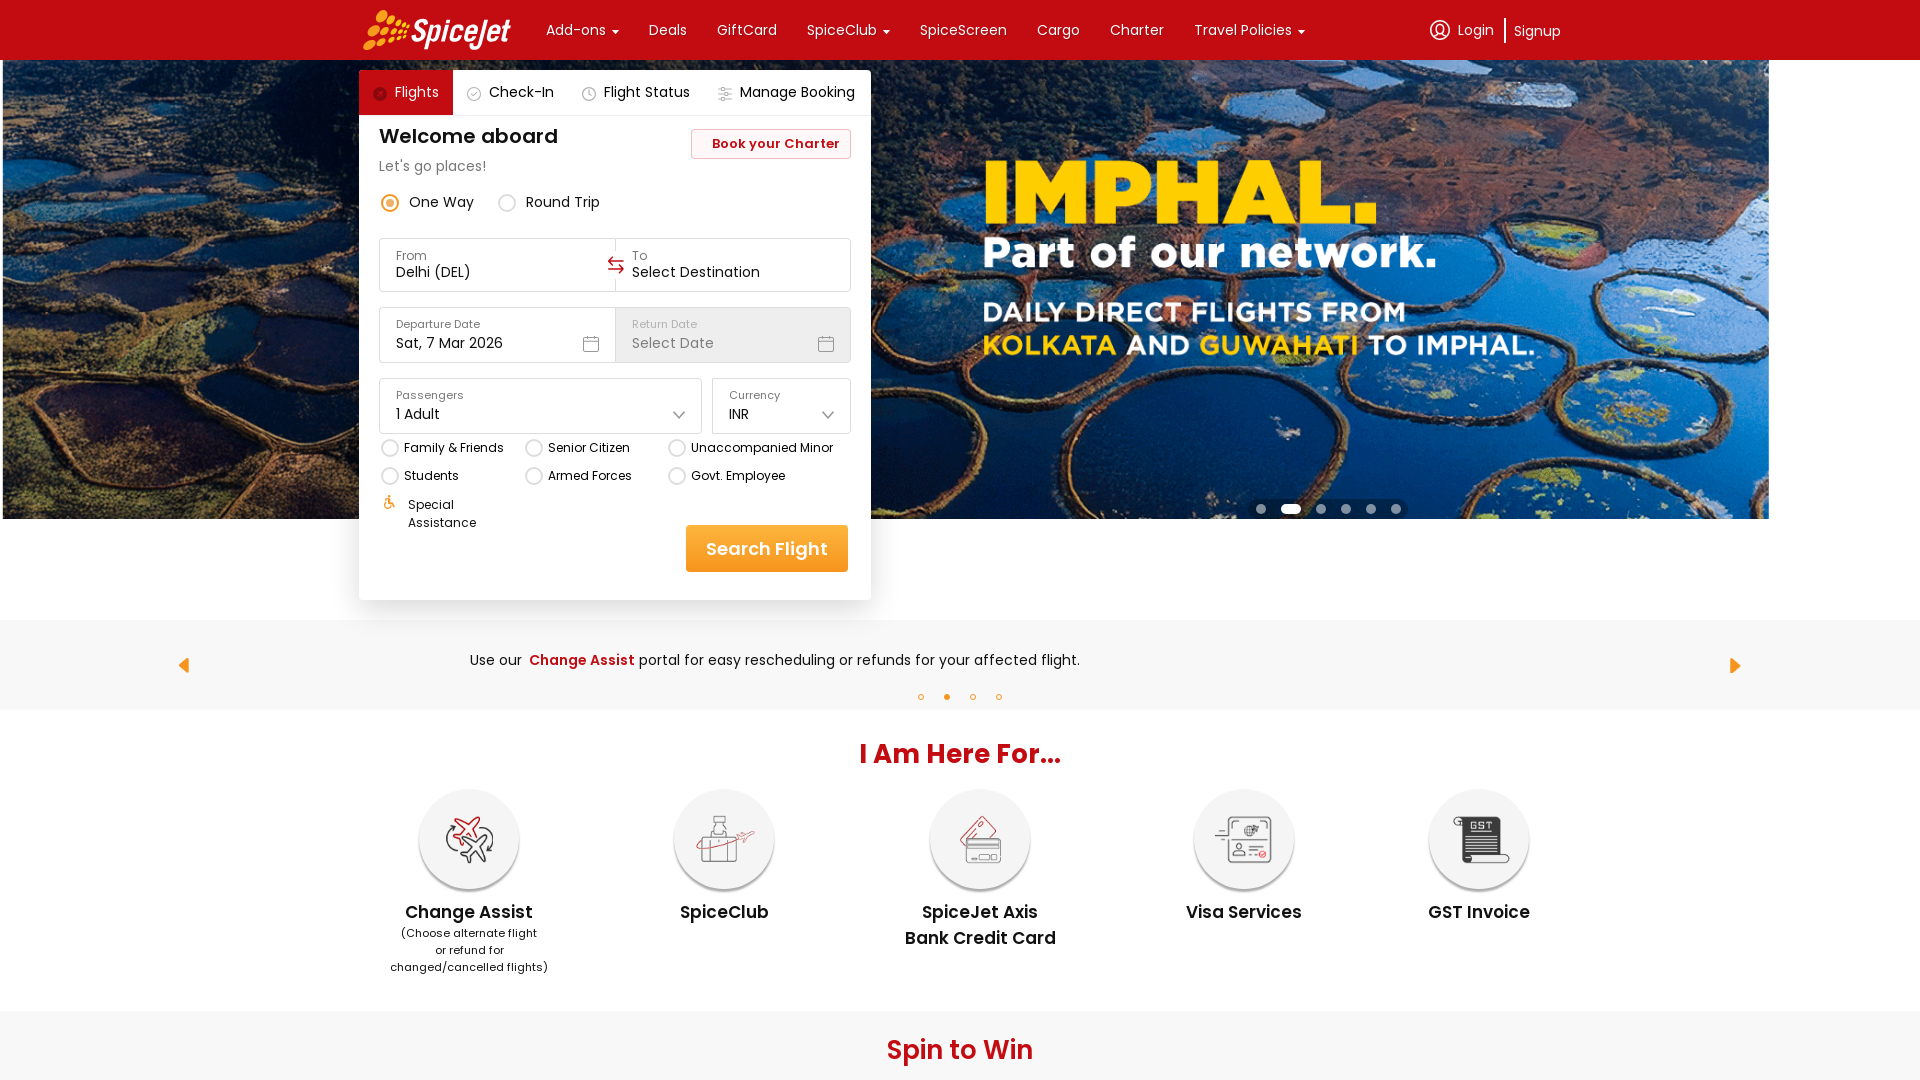